Tests locating an autocomplete input field and entering text on the Rahul Shetty Academy practice page

Starting URL: https://rahulshettyacademy.com/AutomationPractice/

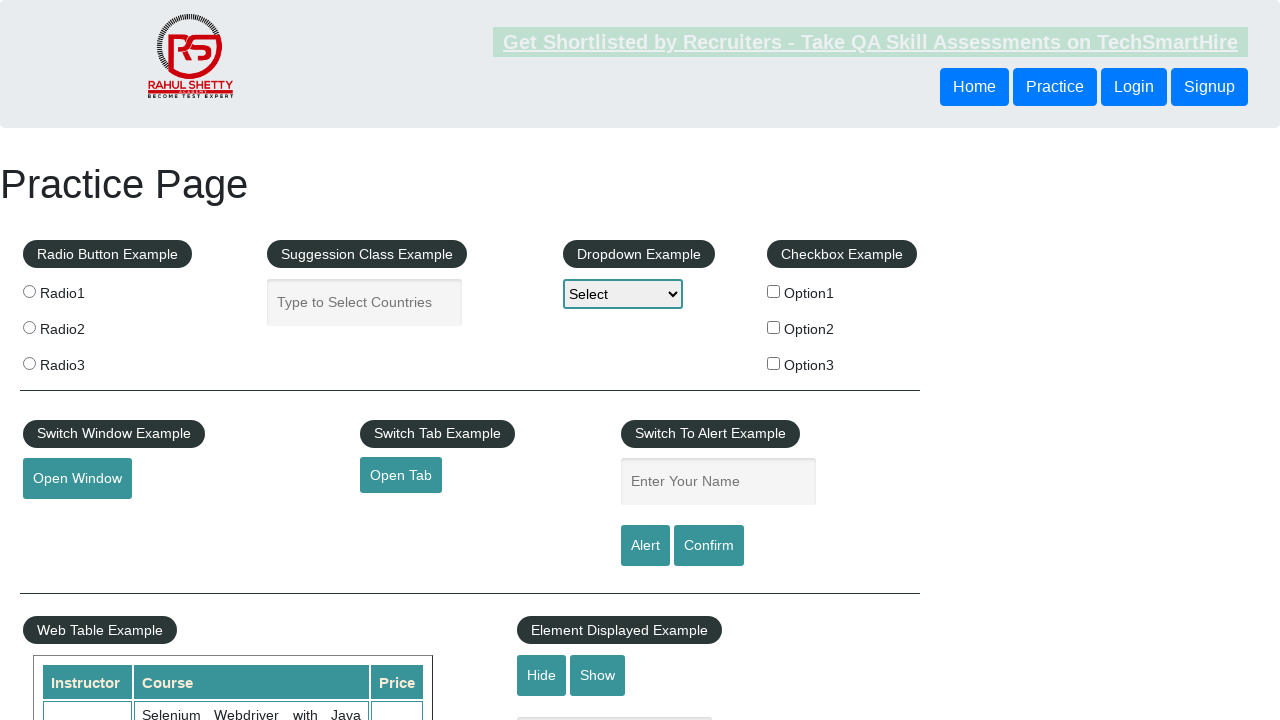

Navigated to Rahul Shetty Academy practice page
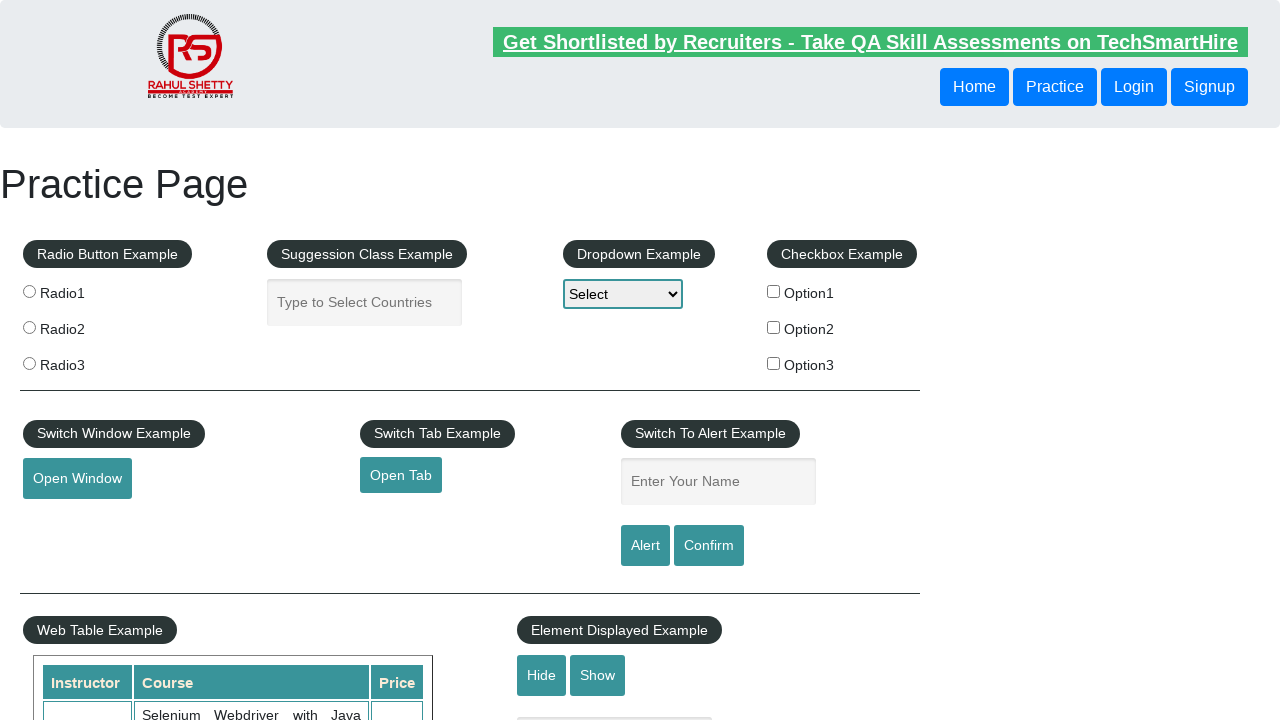

Entered 'some value' in autocomplete input field on input.ui-autocomplete-input
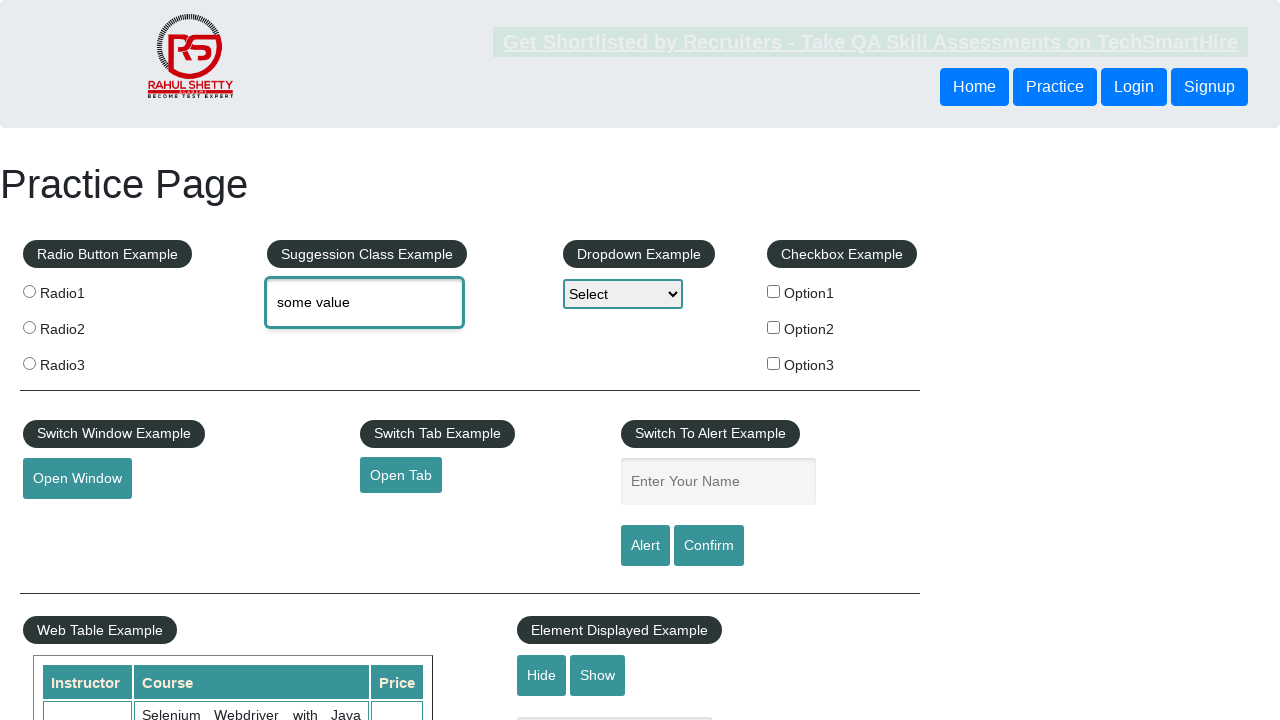

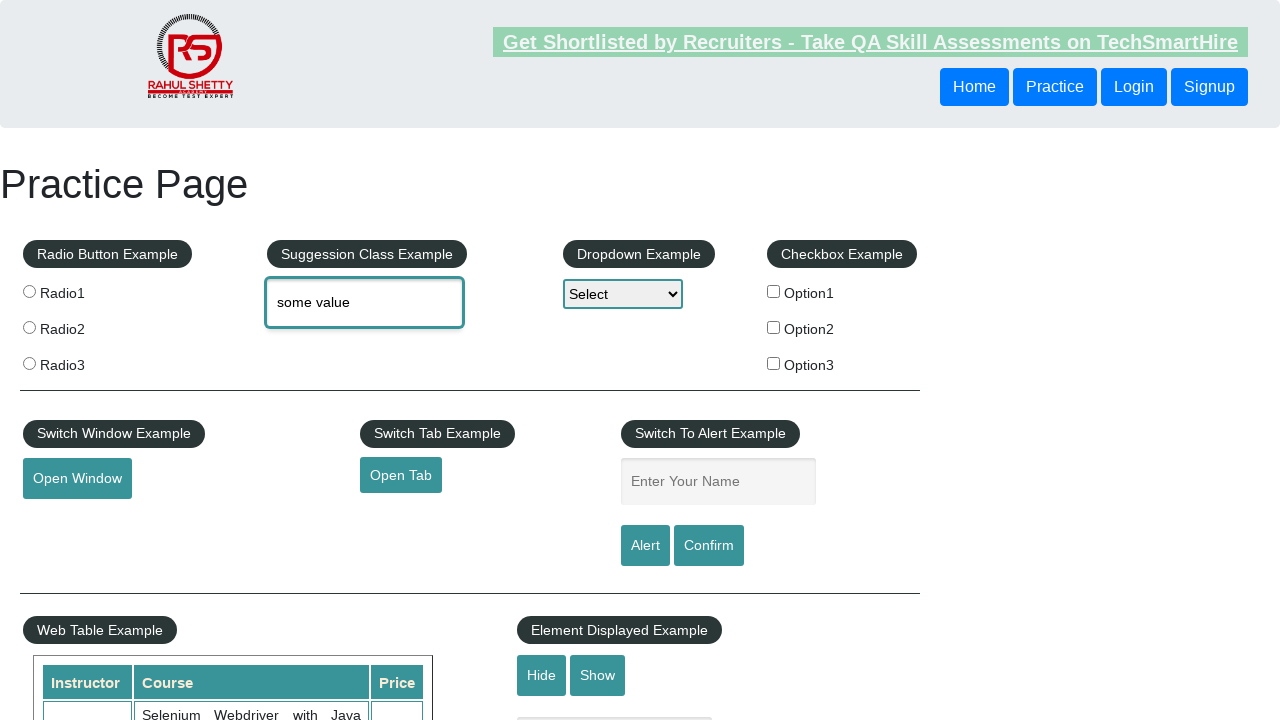